Tests the search functionality on Python.org by entering "pycon" in the search field and submitting the search

Starting URL: http://www.python.org

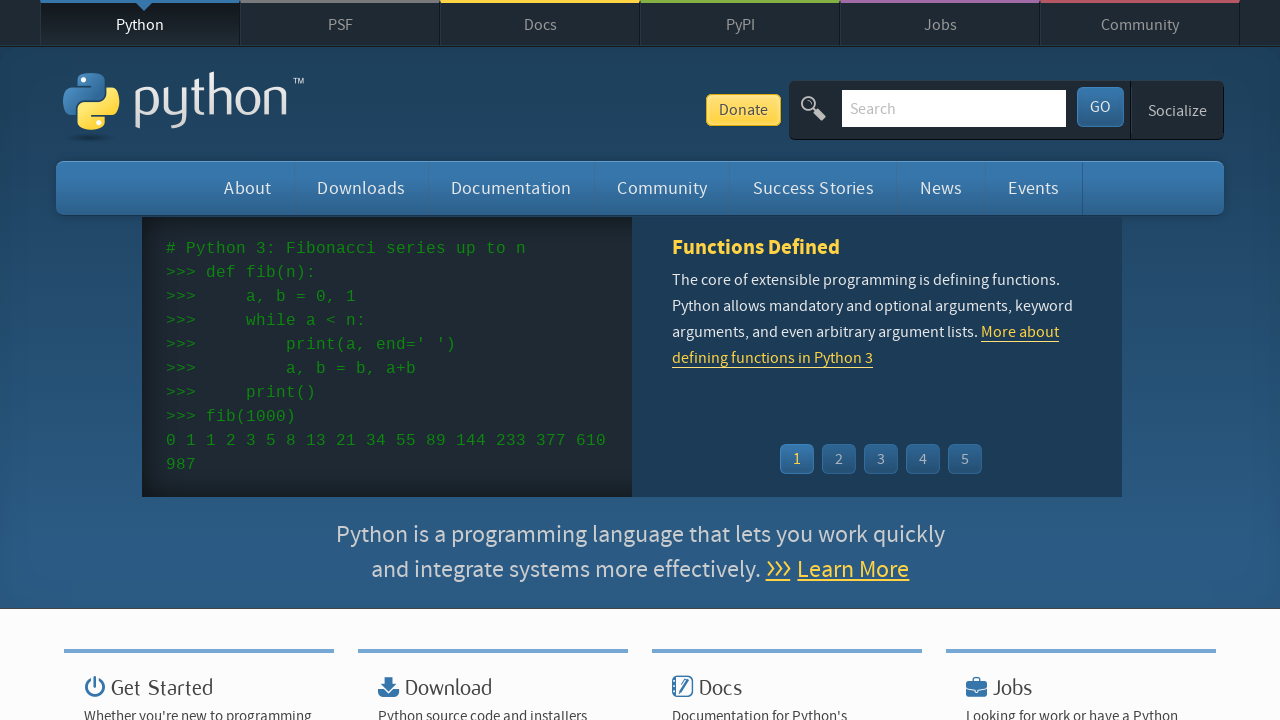

Filled search field with 'pycon' on .search-field
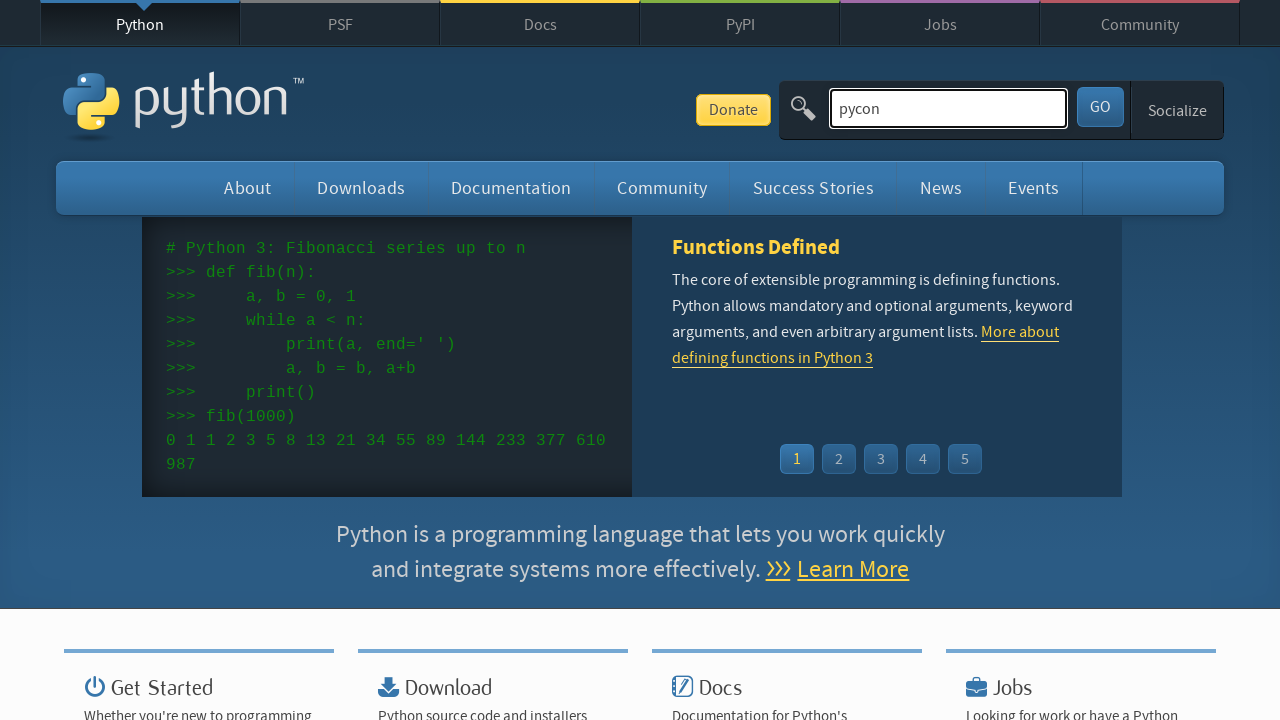

Pressed Enter to submit the search on .search-field
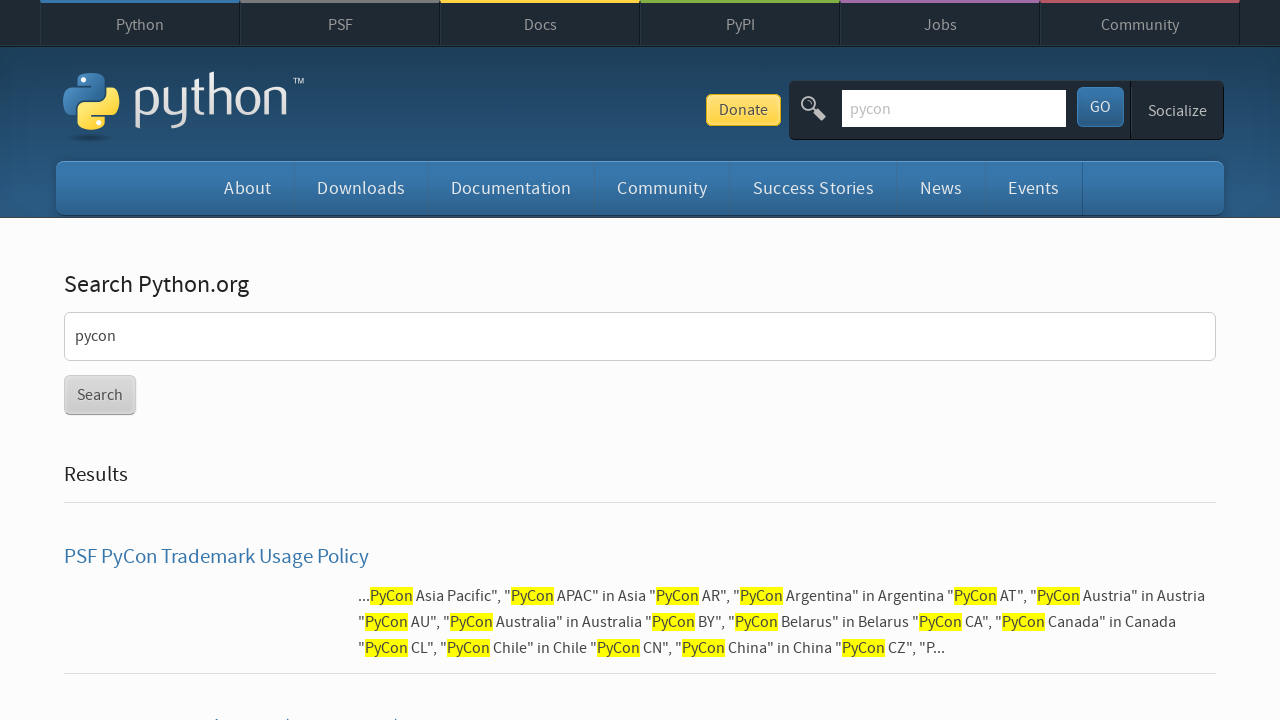

Search results page loaded
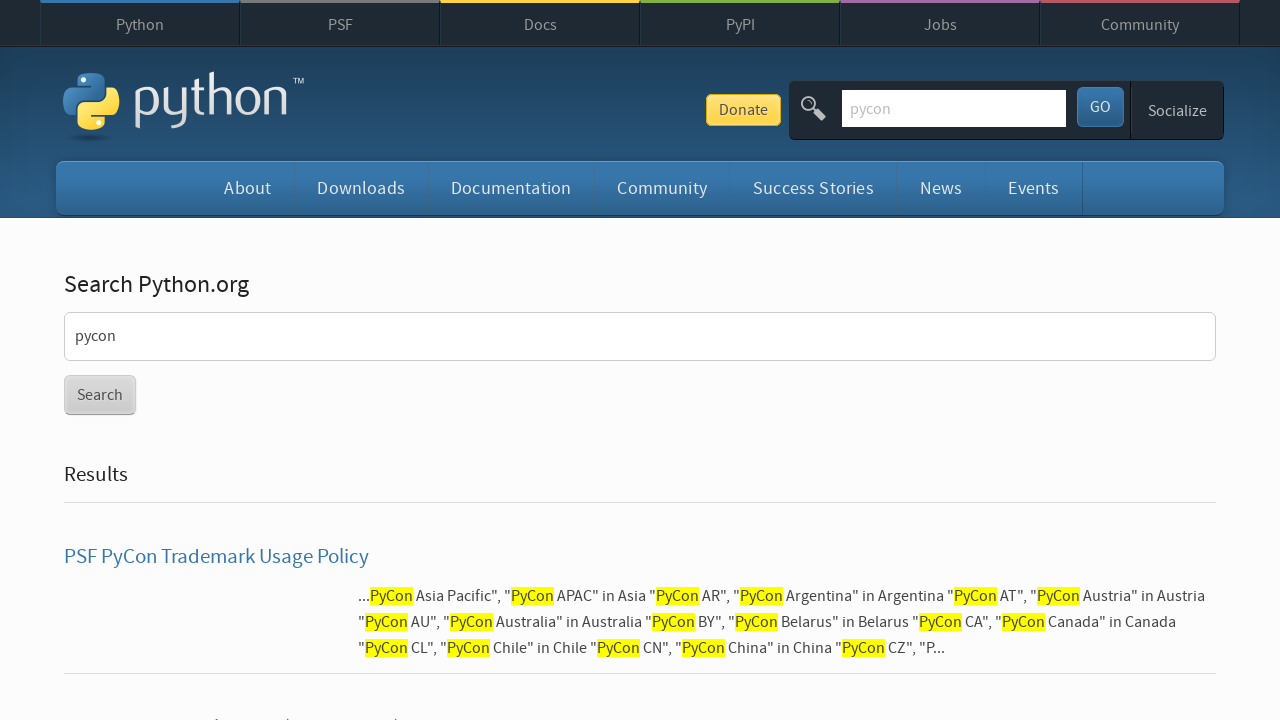

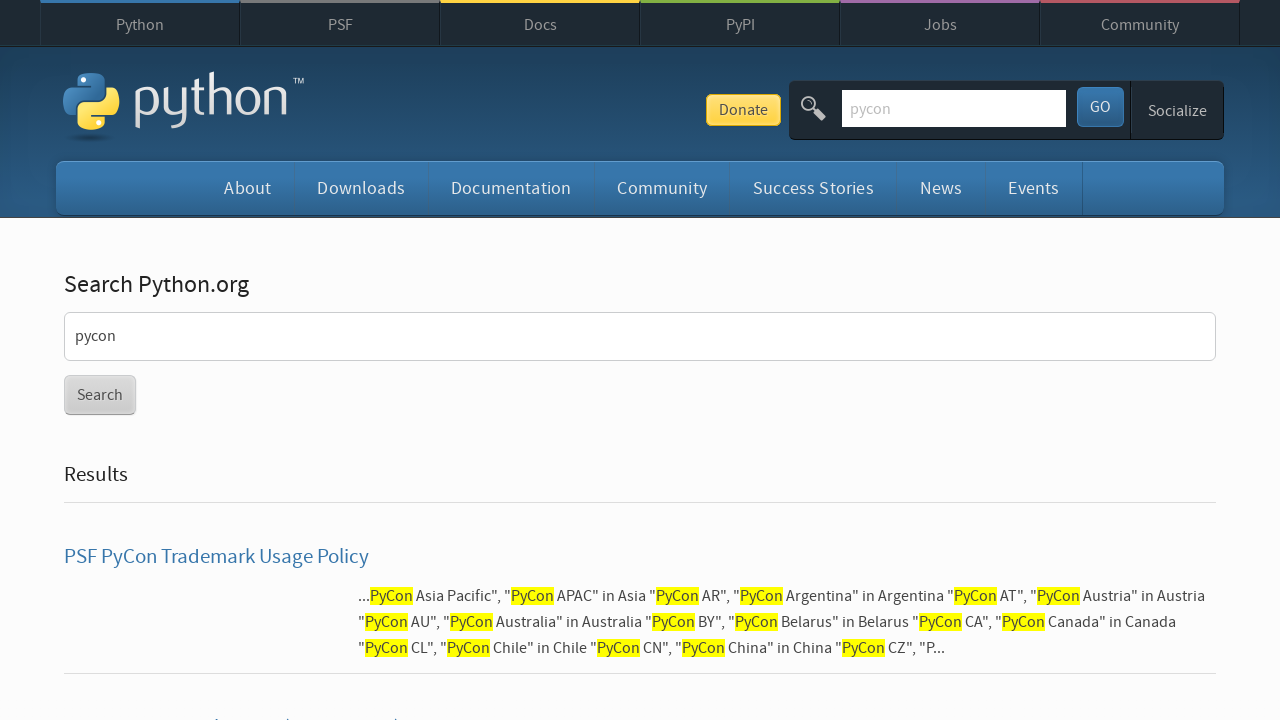